Demonstrates how to manipulate a read-only date input field on the Chinese railway booking website by removing the readonly attribute and setting a custom date value using JavaScript execution.

Starting URL: https://kyfw.12306.cn/otn/index/init

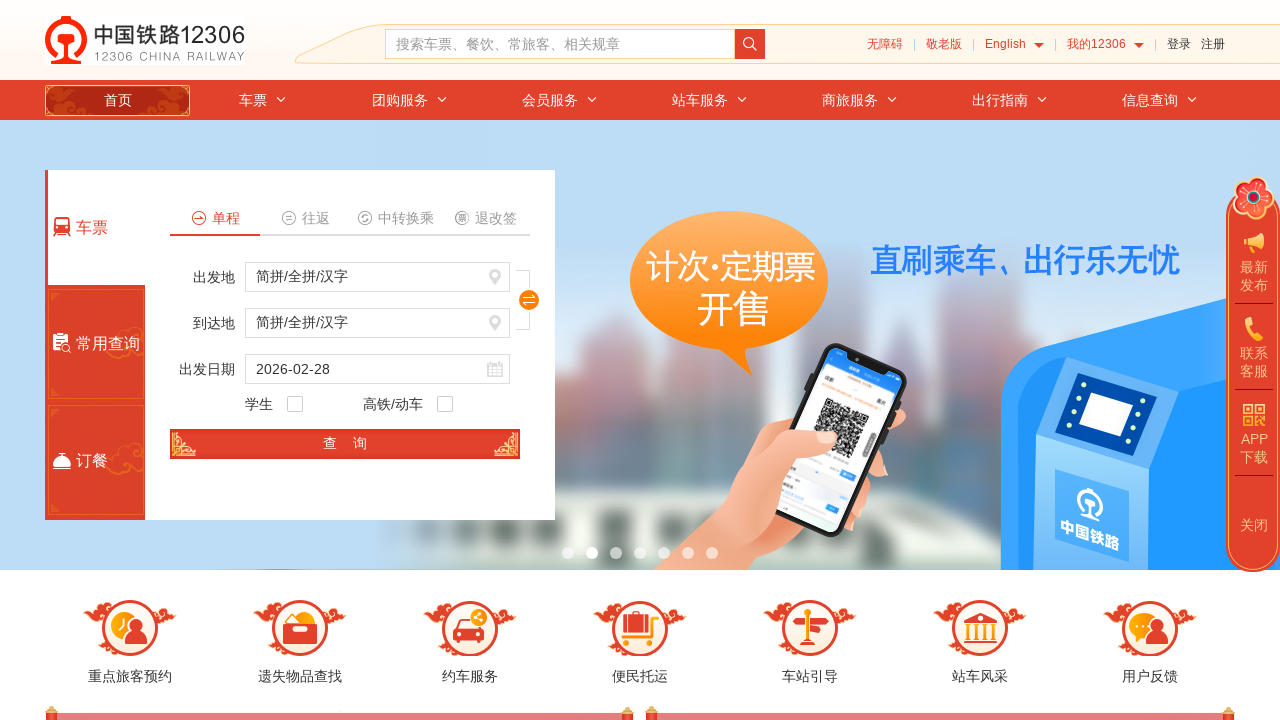

Waited for train date input field to load
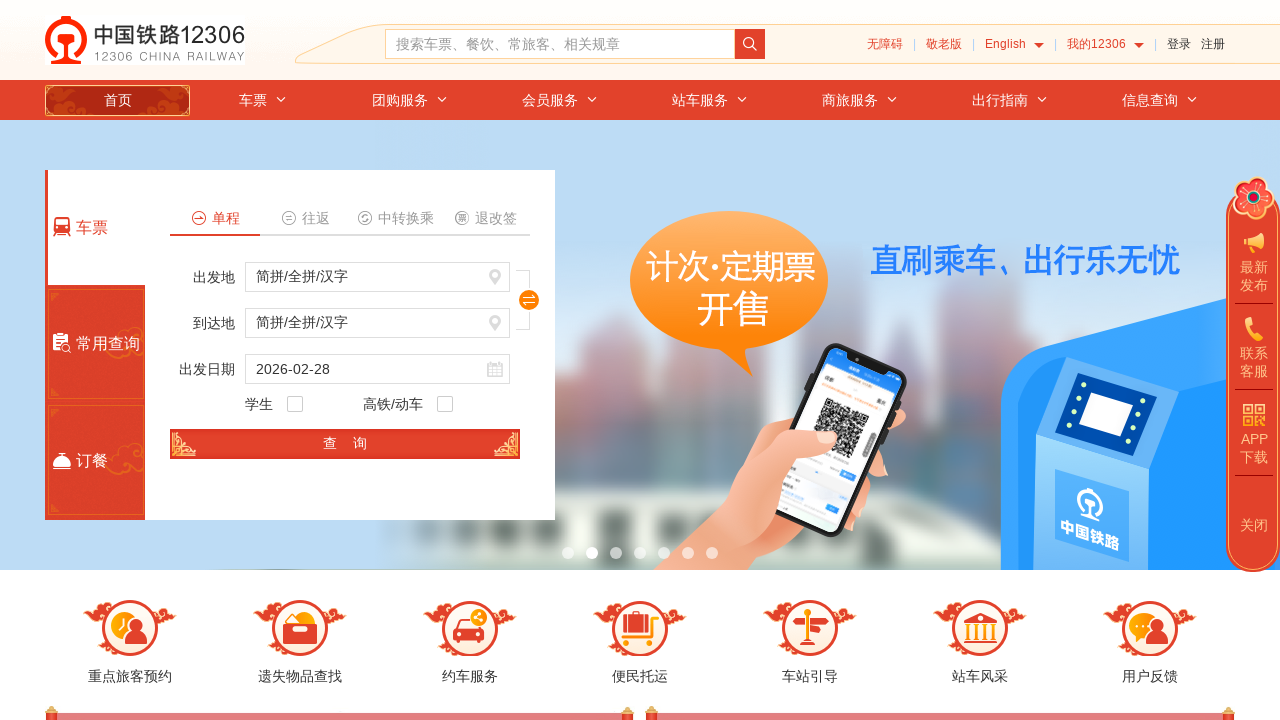

Removed readonly attribute from train date input field
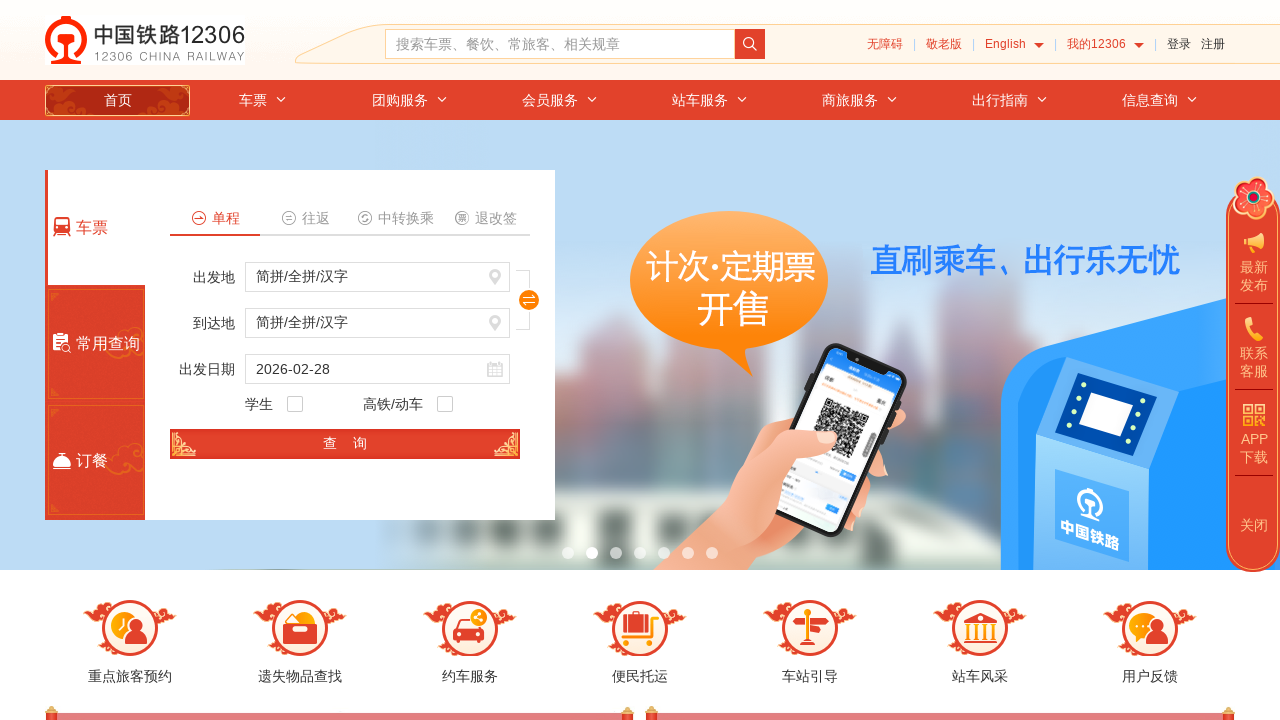

Set train date value to 2025-06-15
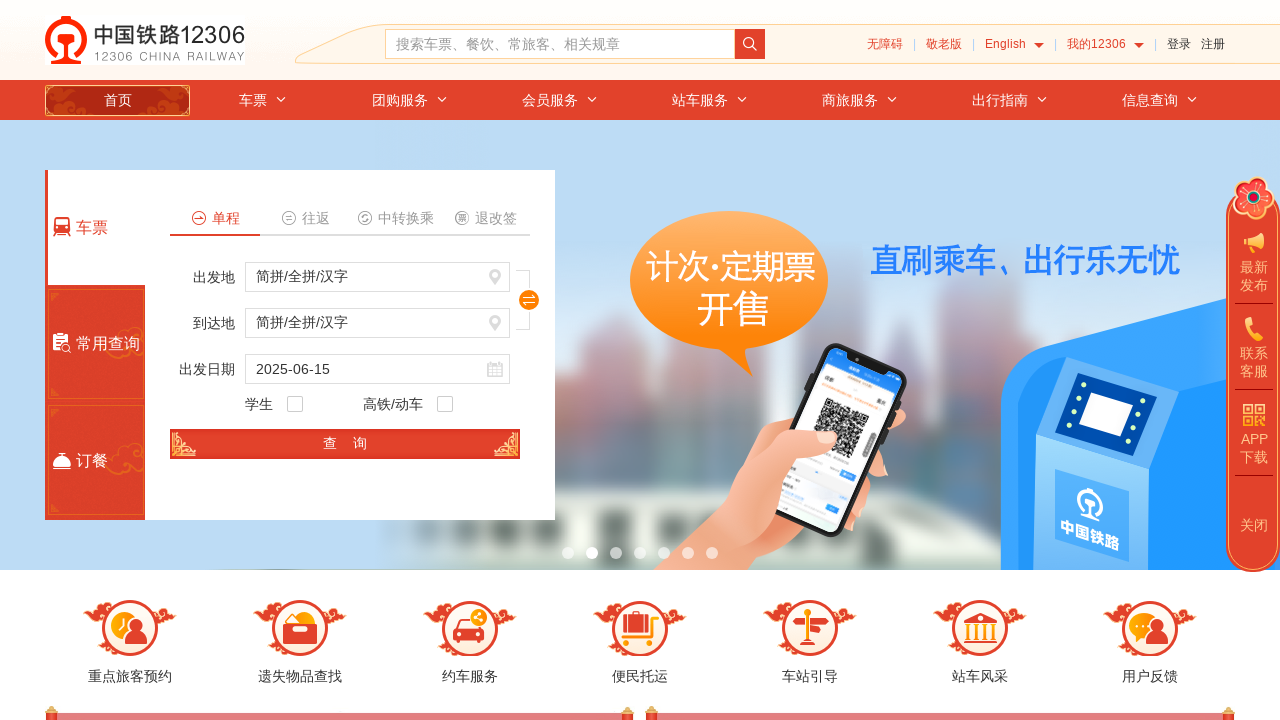

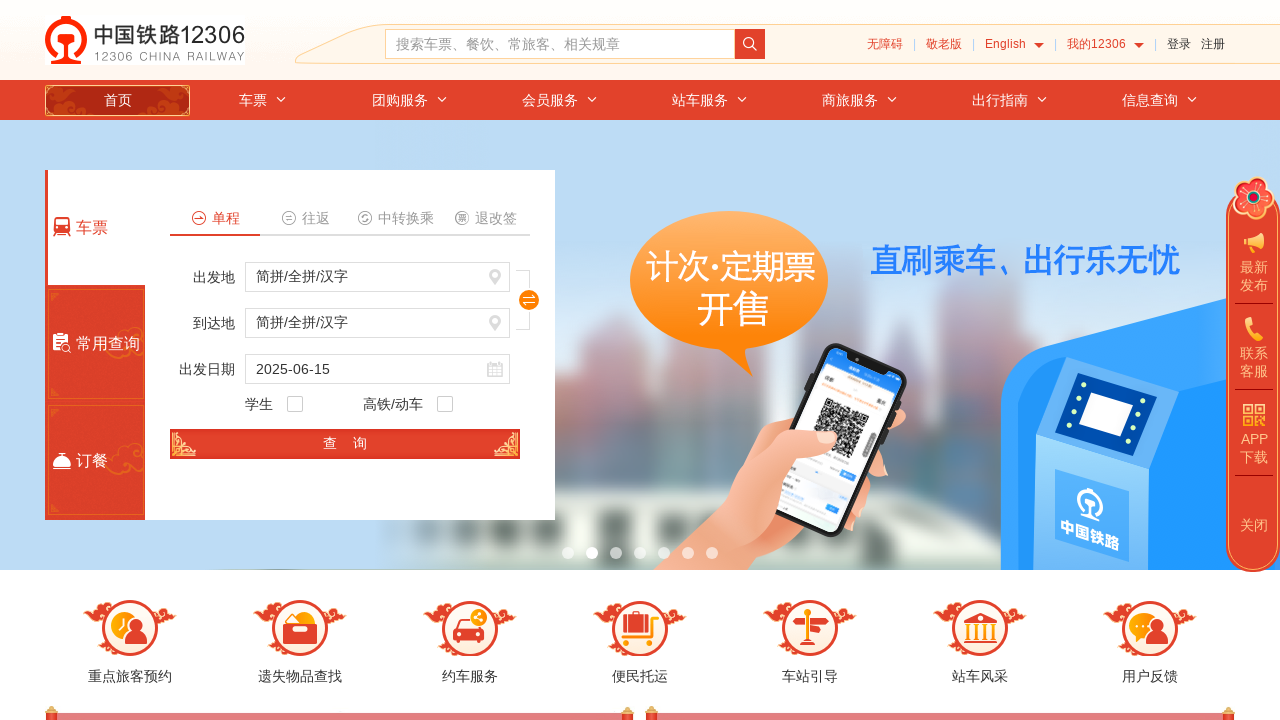